Clicks Submit menu item and verifies the submenu header text

Starting URL: http://www.99-bottles-of-beer.net/

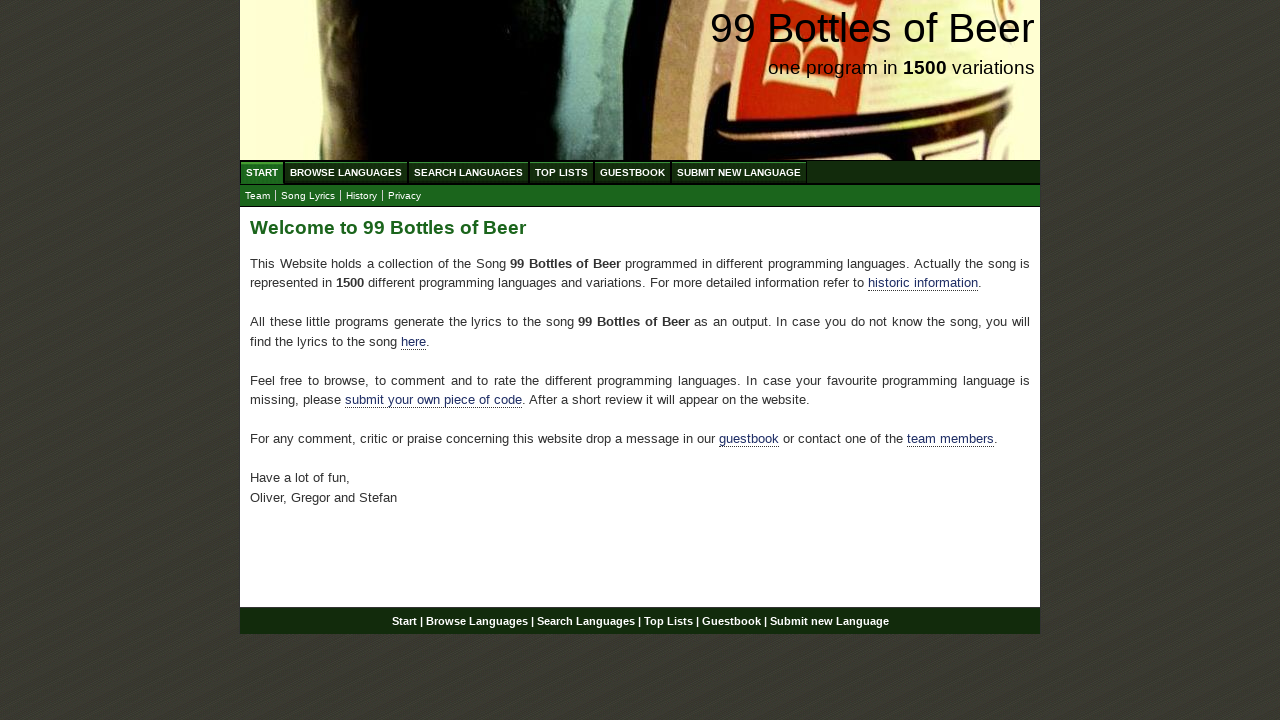

Clicked Submit menu item at (739, 172) on xpath=//*[@id='menu']/li[6]/a
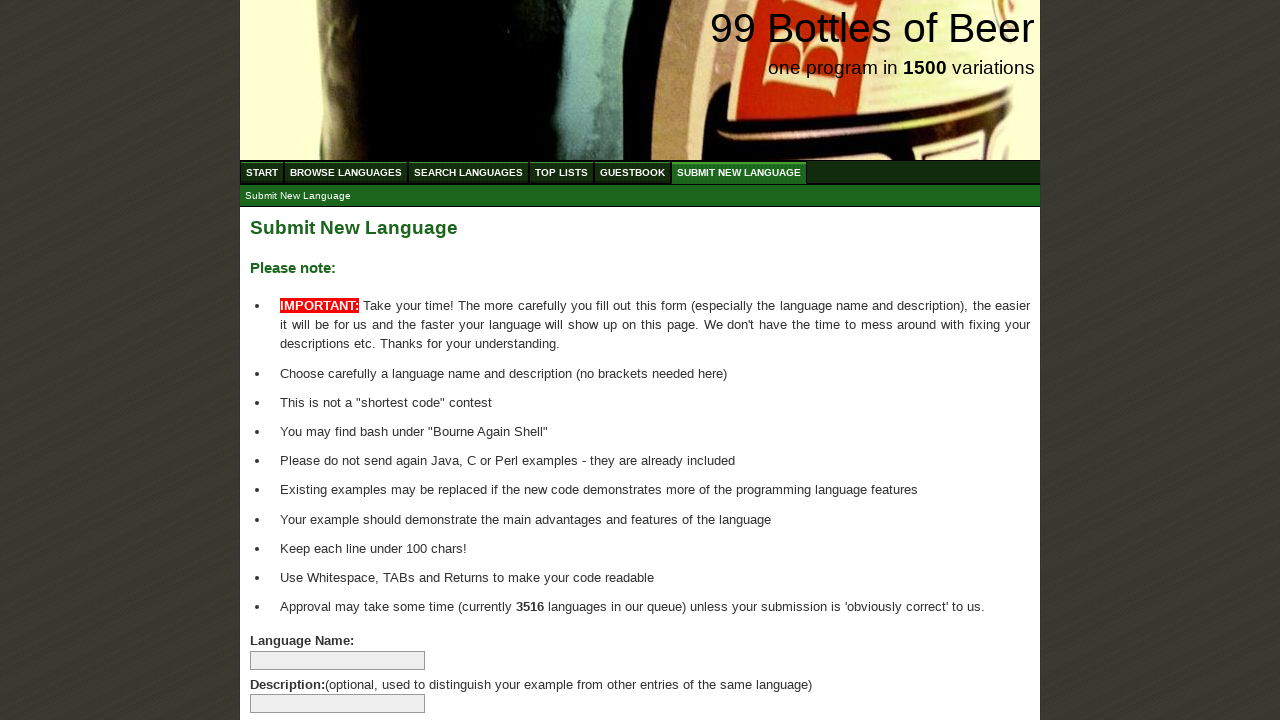

Located submenu header element
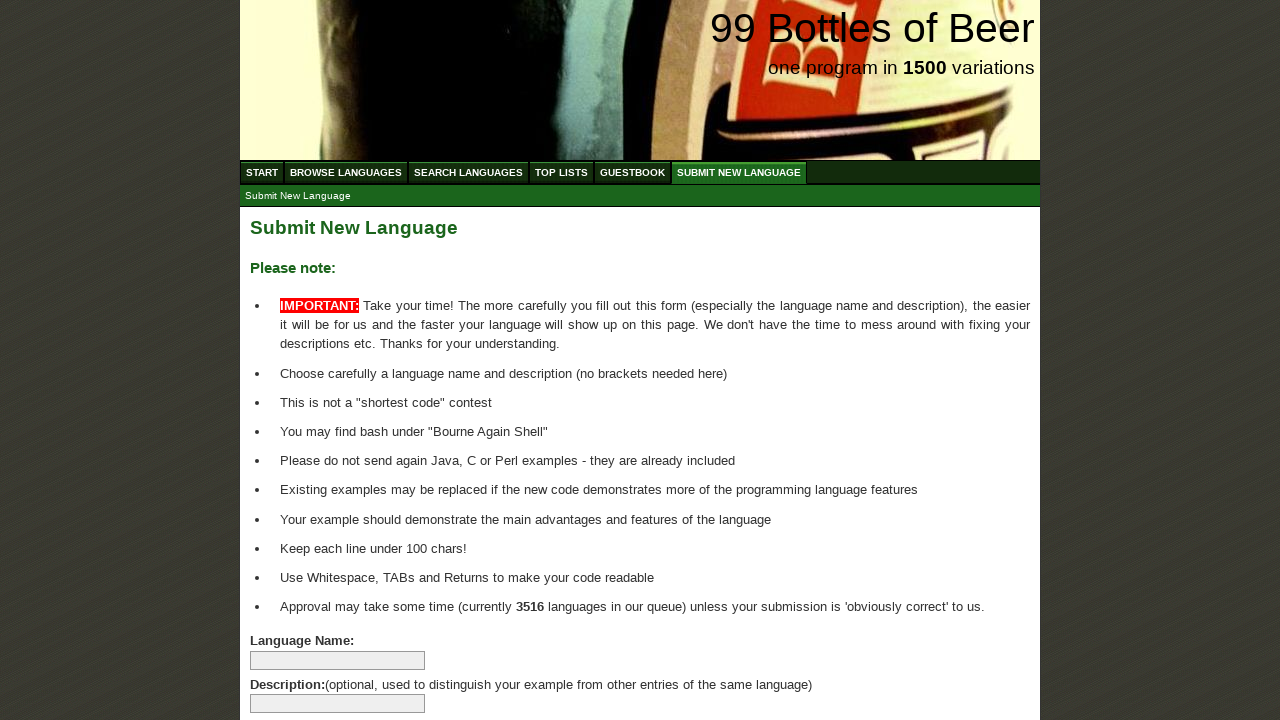

Verified submenu header text is 'Submit New Language'
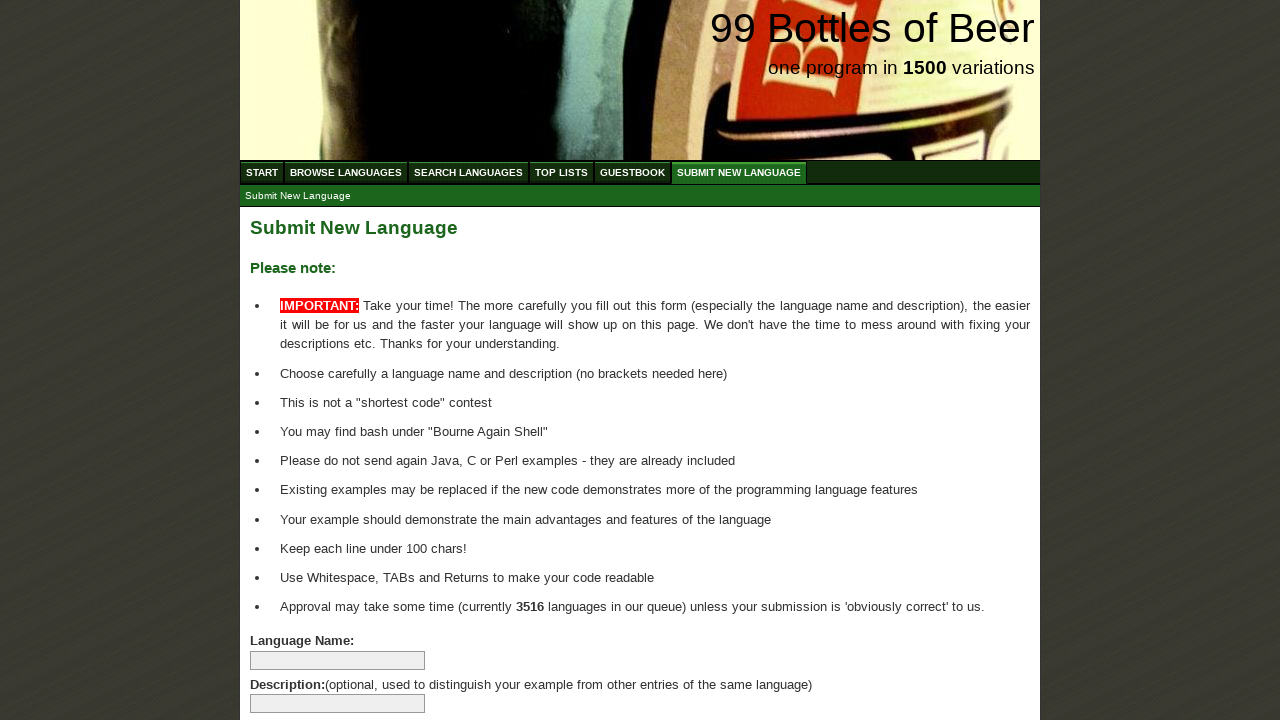

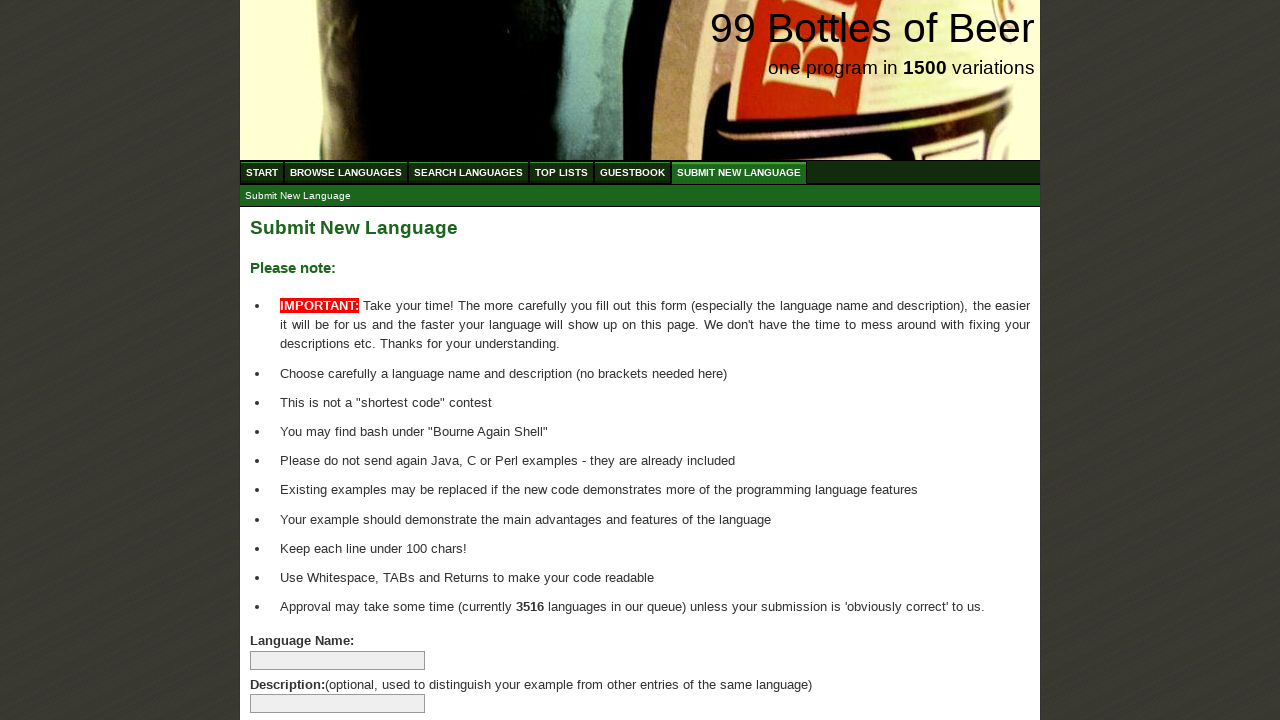